Navigates to the AJIO e-commerce website homepage and verifies the page loads

Starting URL: https://www.ajio.com/

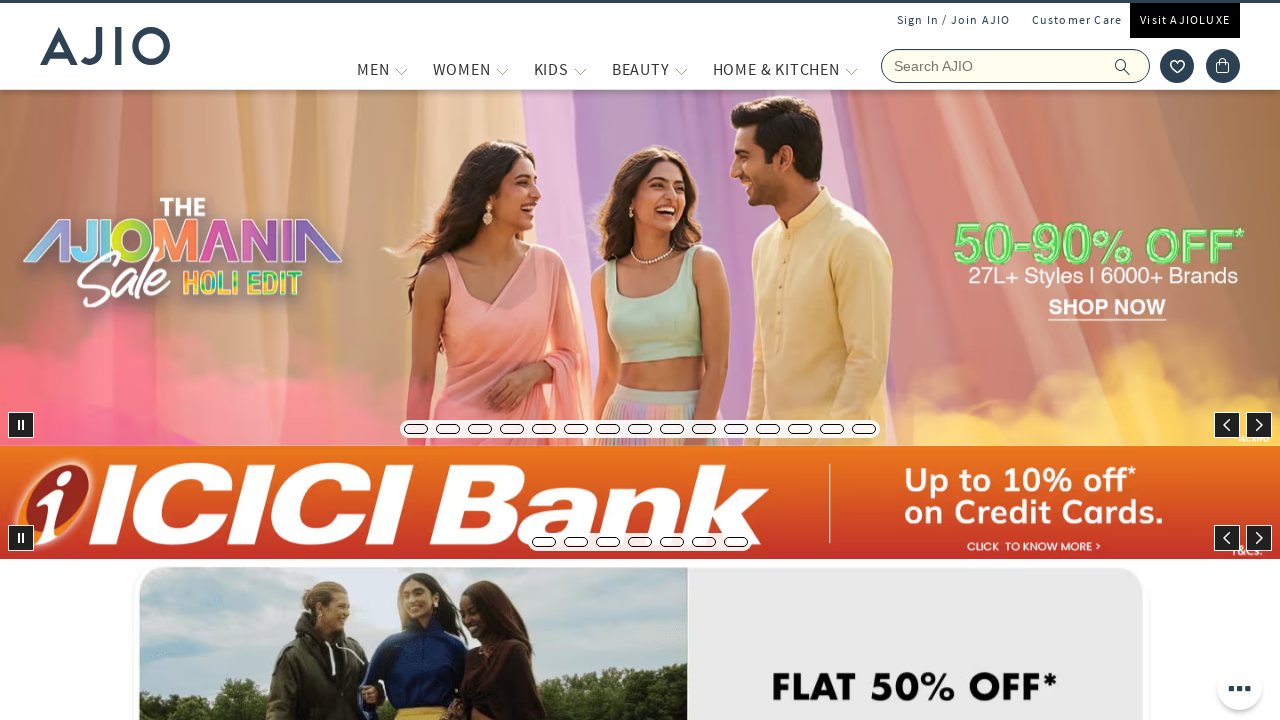

Waited for page DOM content to load
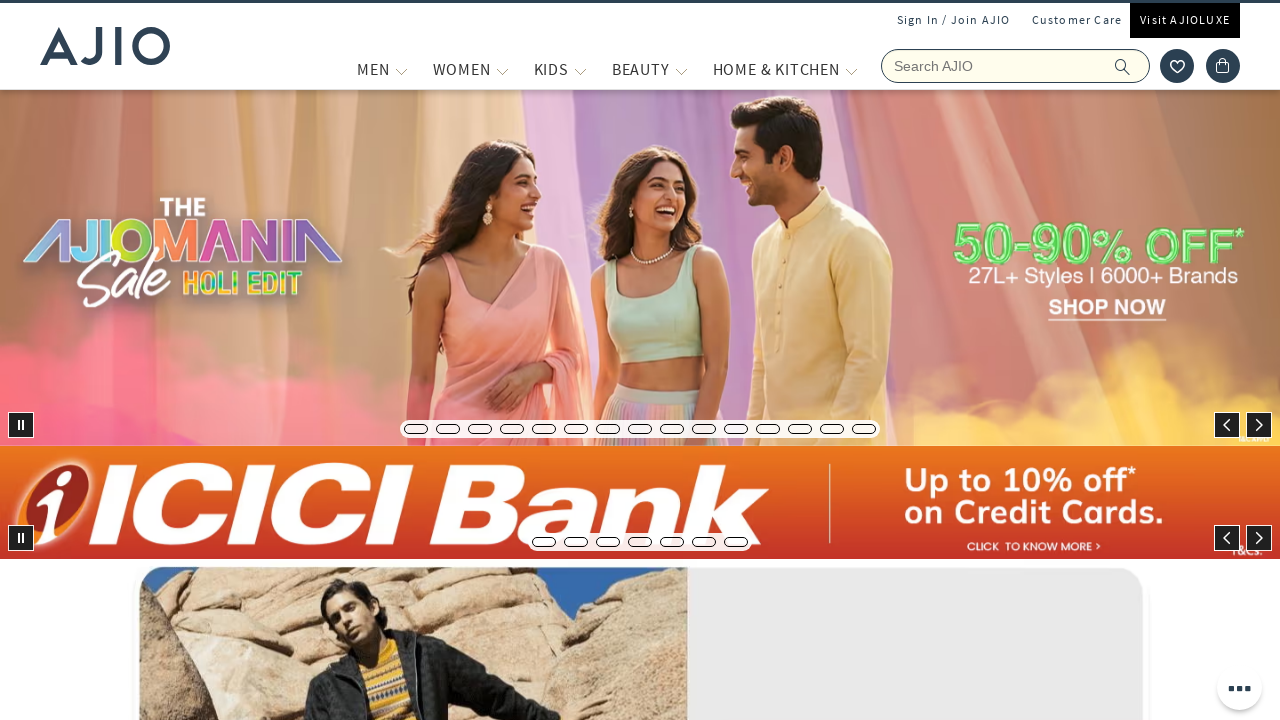

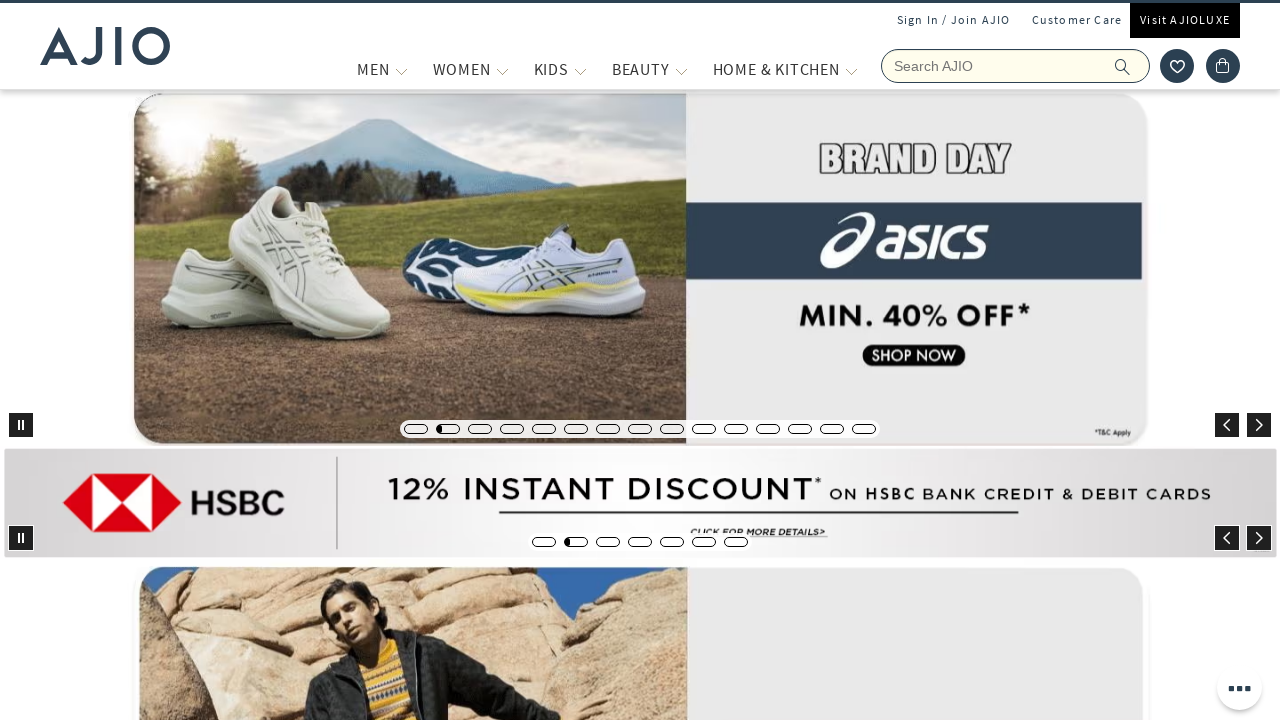